Tests that the enable button becomes enabled after 5 seconds.

Starting URL: https://demoqa.com/dynamic-properties

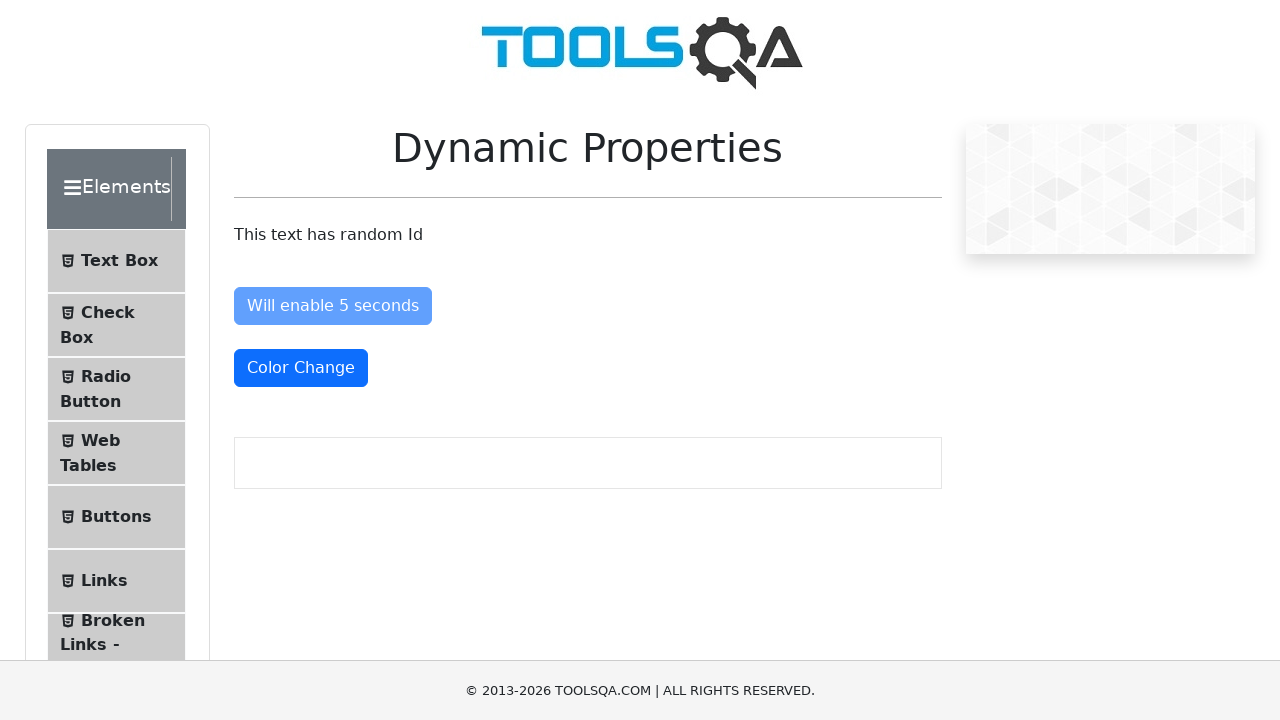

Navigated to https://demoqa.com/dynamic-properties
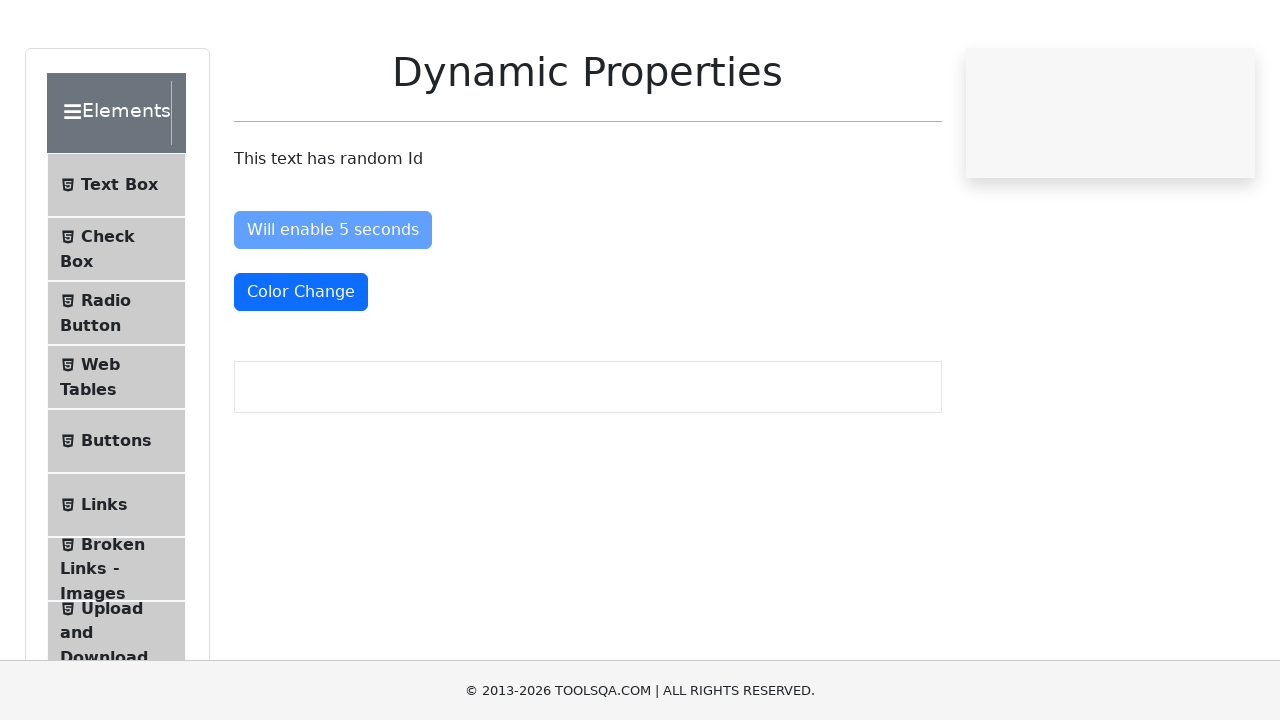

Enable button became enabled after 5 seconds
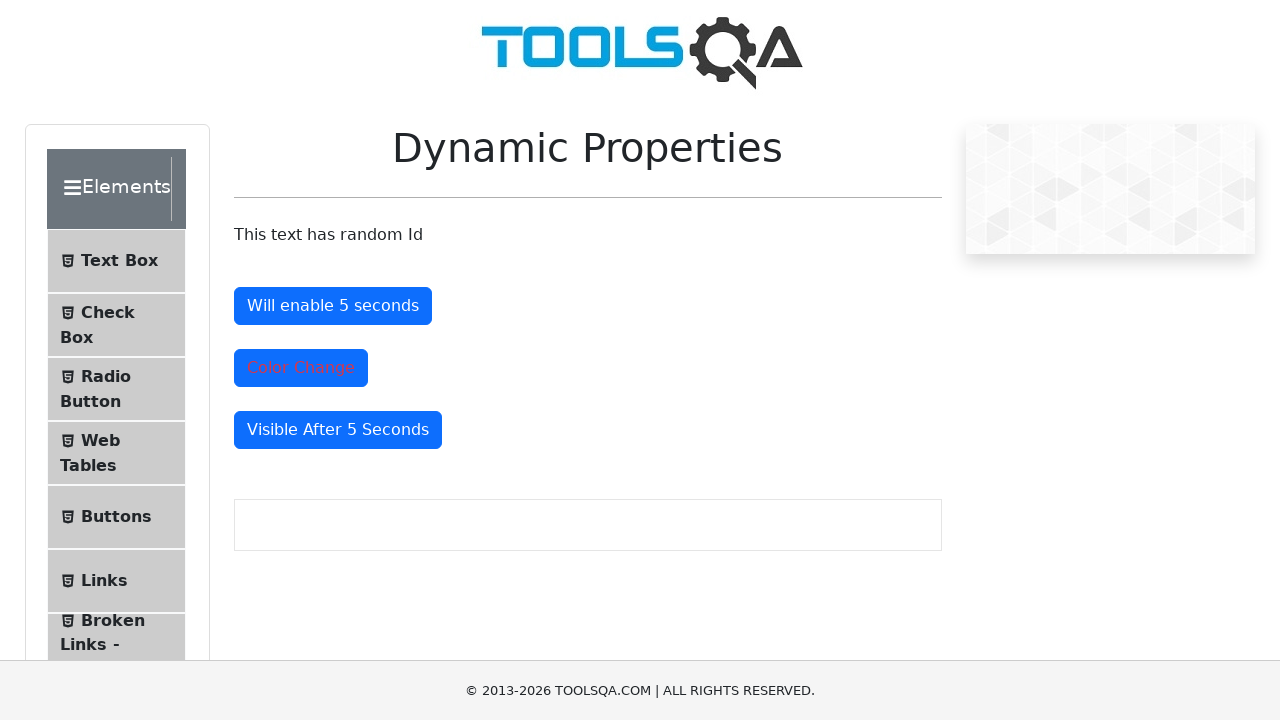

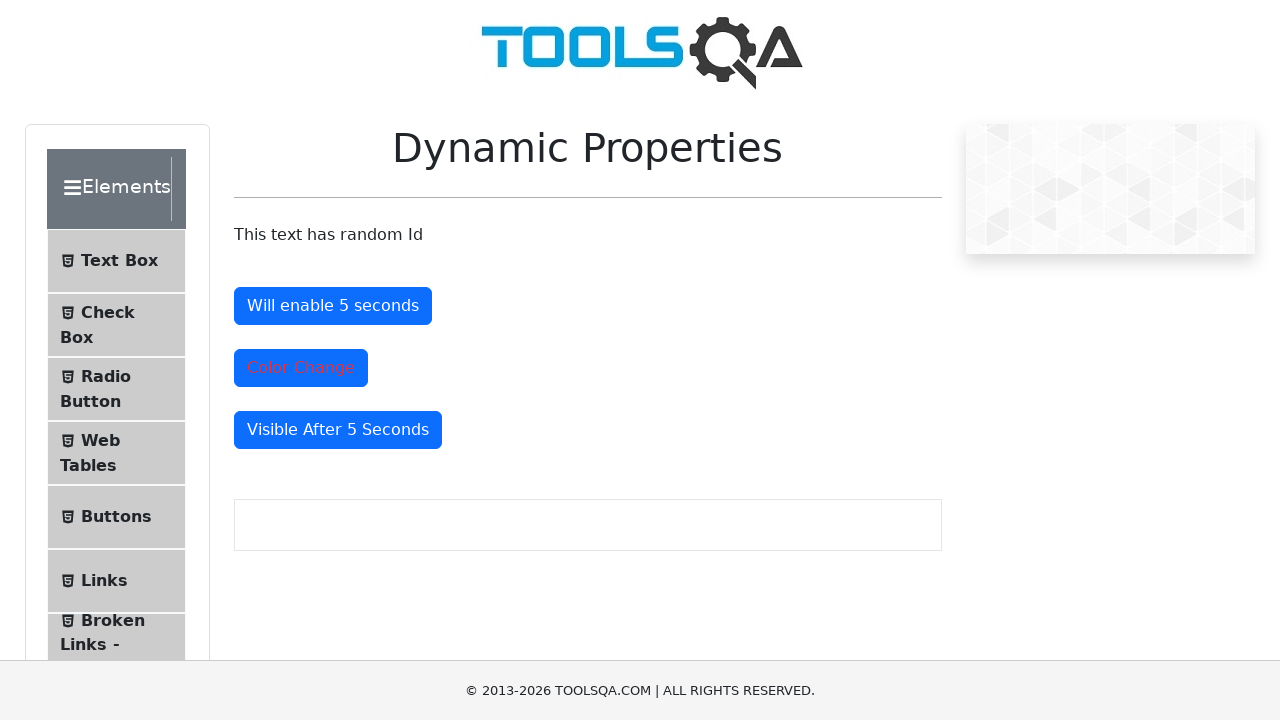